Tests responsive design on tablet viewport (768x1024) by loading the page and verifying content is present

Starting URL: https://notes-five-smoky.vercel.app/

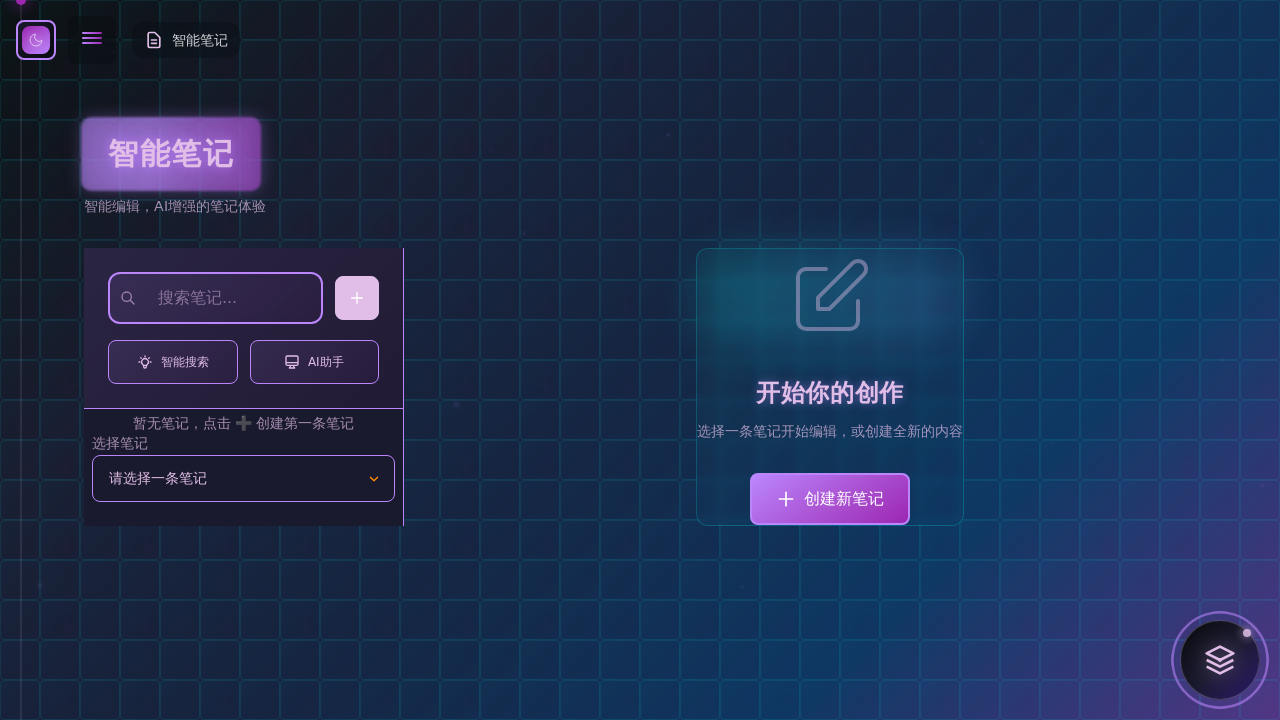

Set viewport size to tablet dimensions (768x1024)
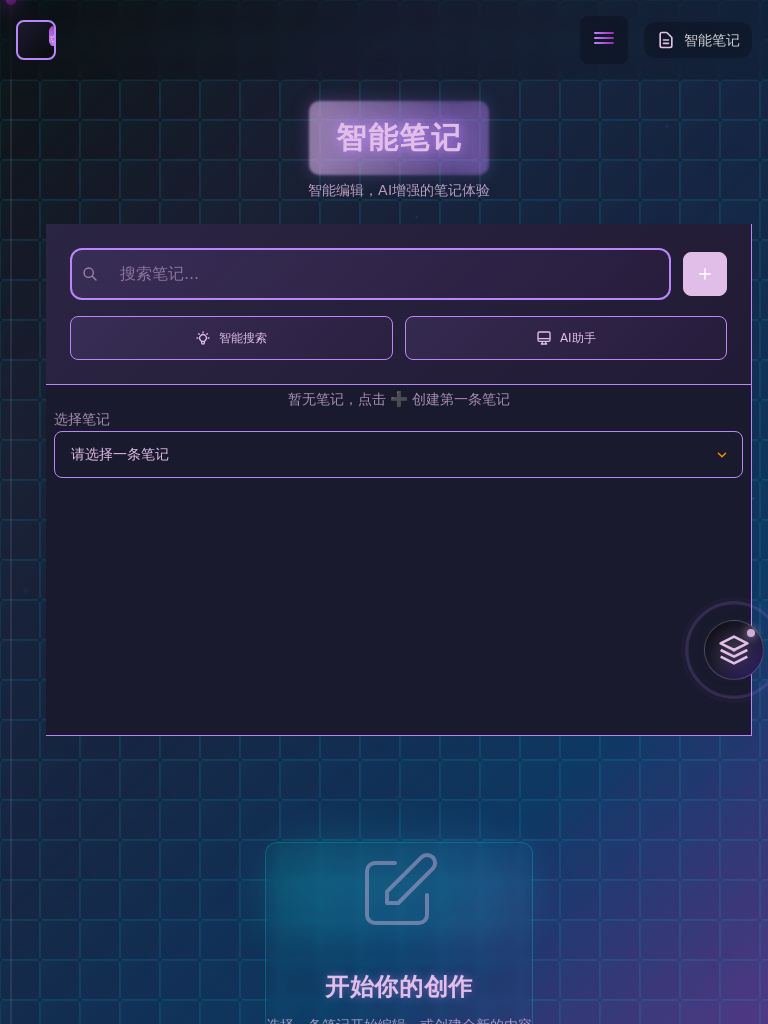

Reloaded page with tablet viewport
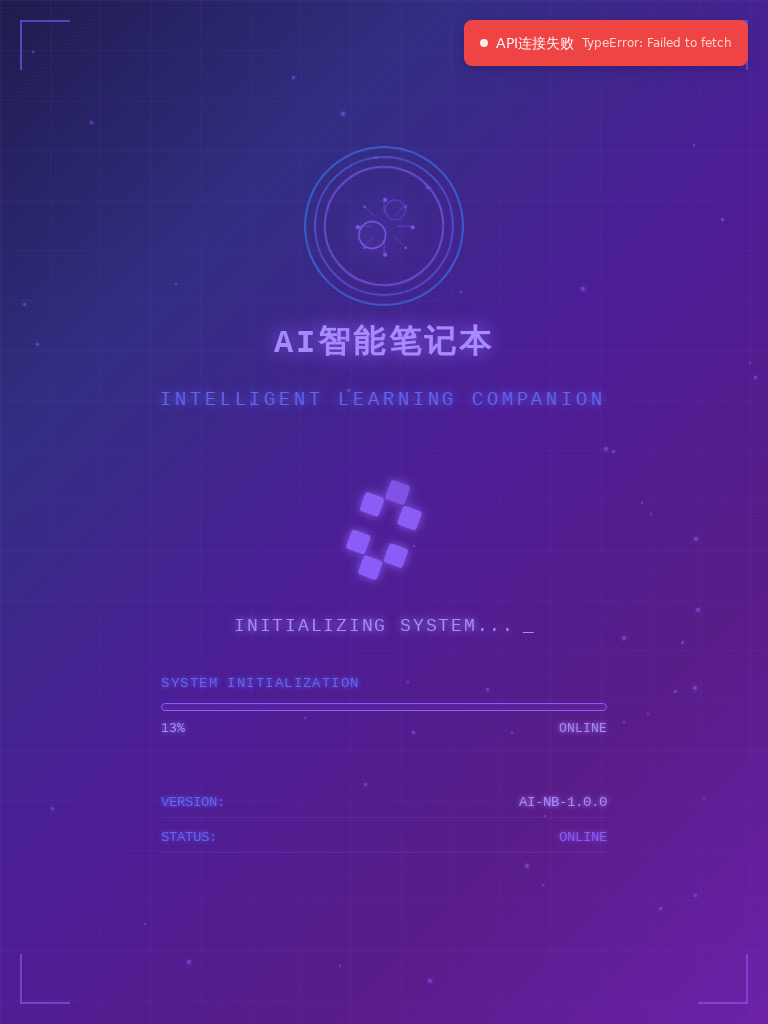

Page reached networkidle state
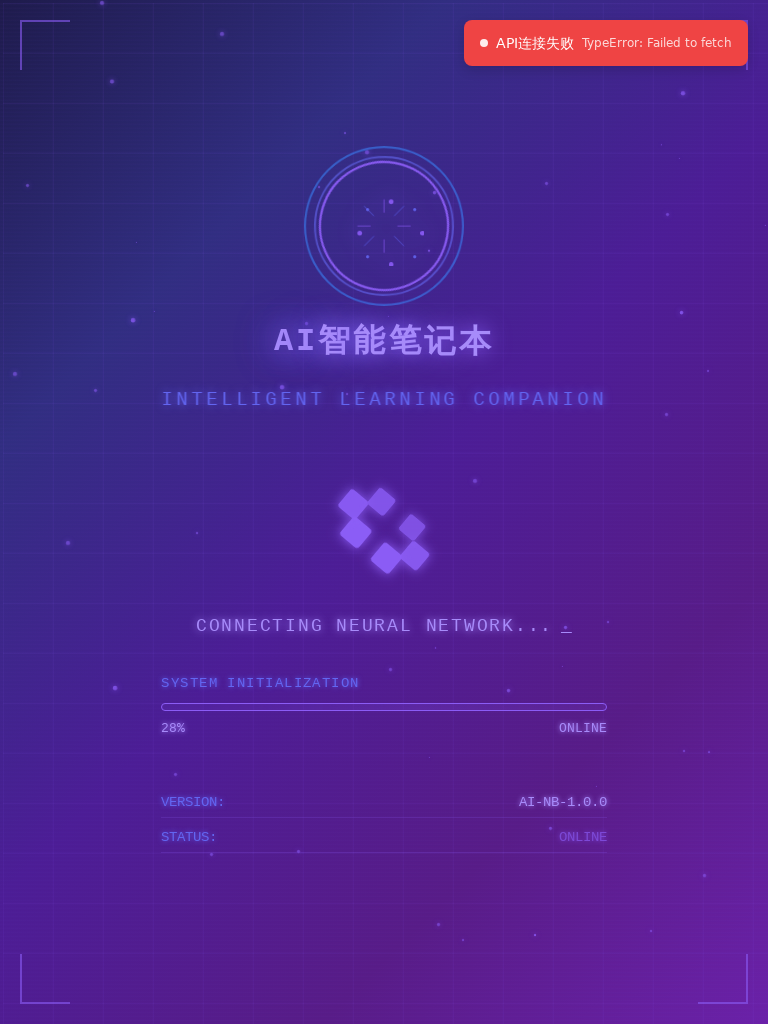

Retrieved body text content
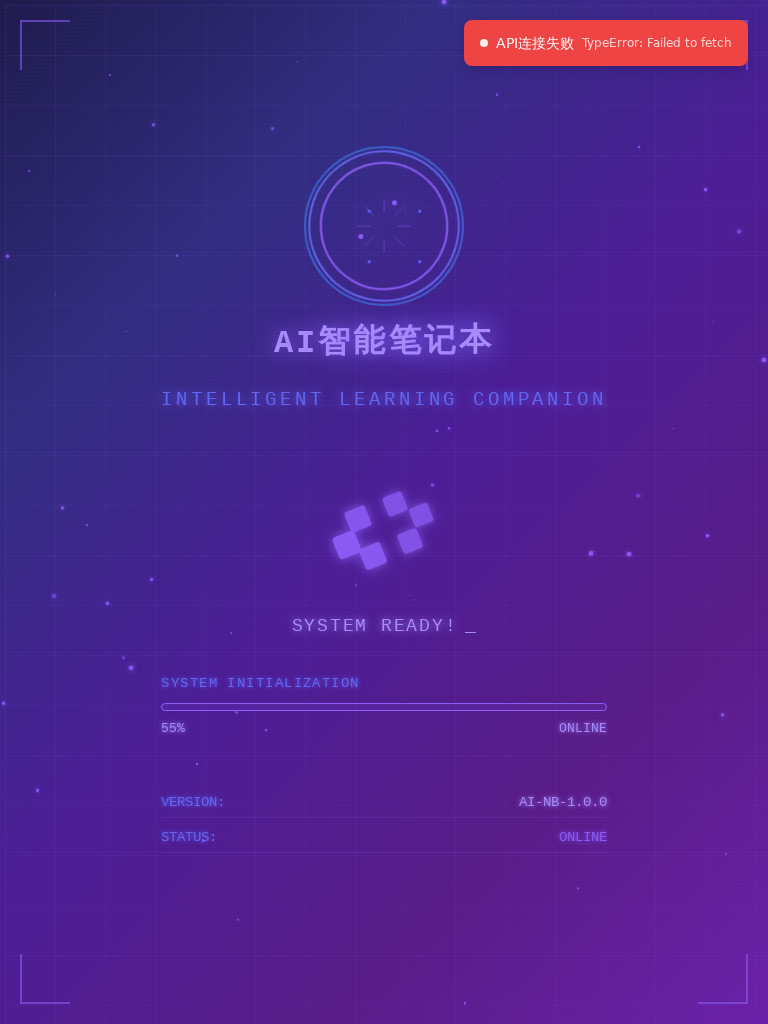

Verified page body contains content
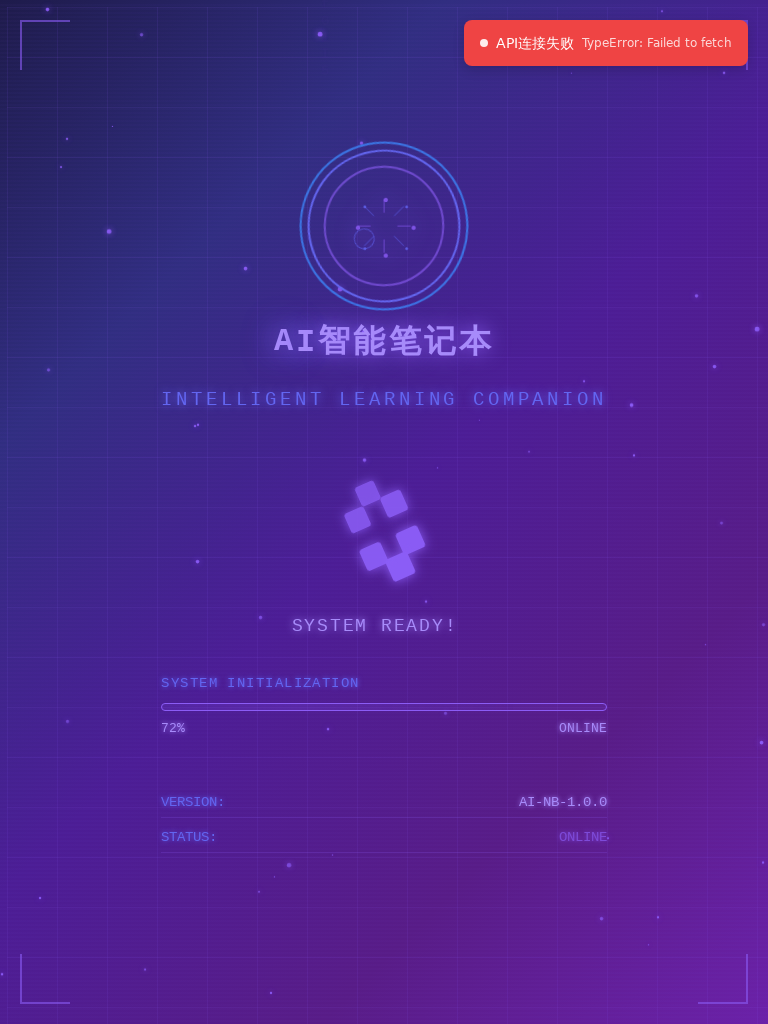

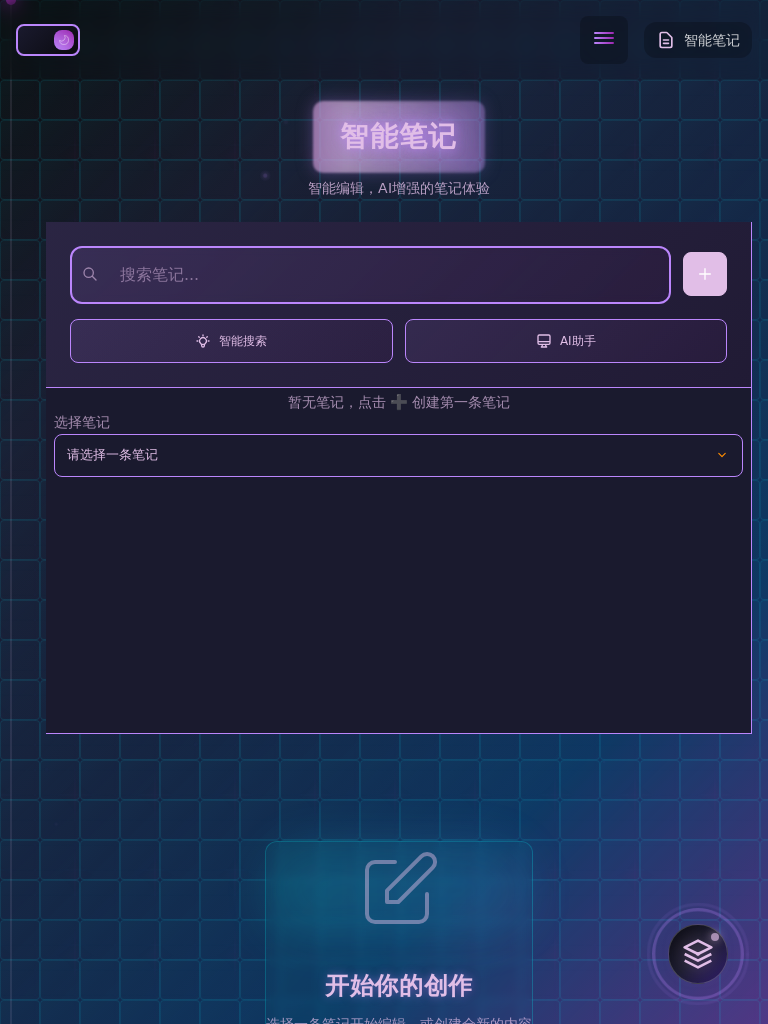